Tests interacting with elements inside a Shadow DOM by scrolling to a shadow host element, accessing its shadow root, and typing into an input field within the shadow root.

Starting URL: https://selectorshub.com/xpath-practice-page/

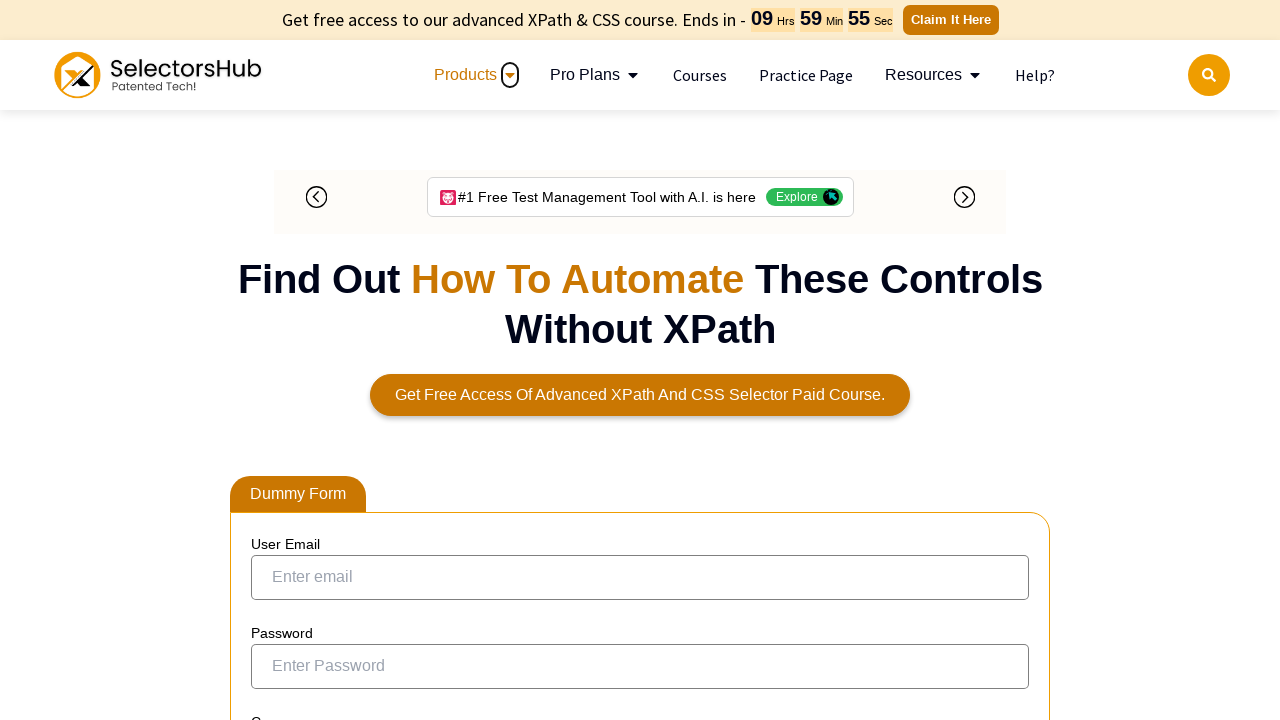

Scrolled down the page by 500 pixels
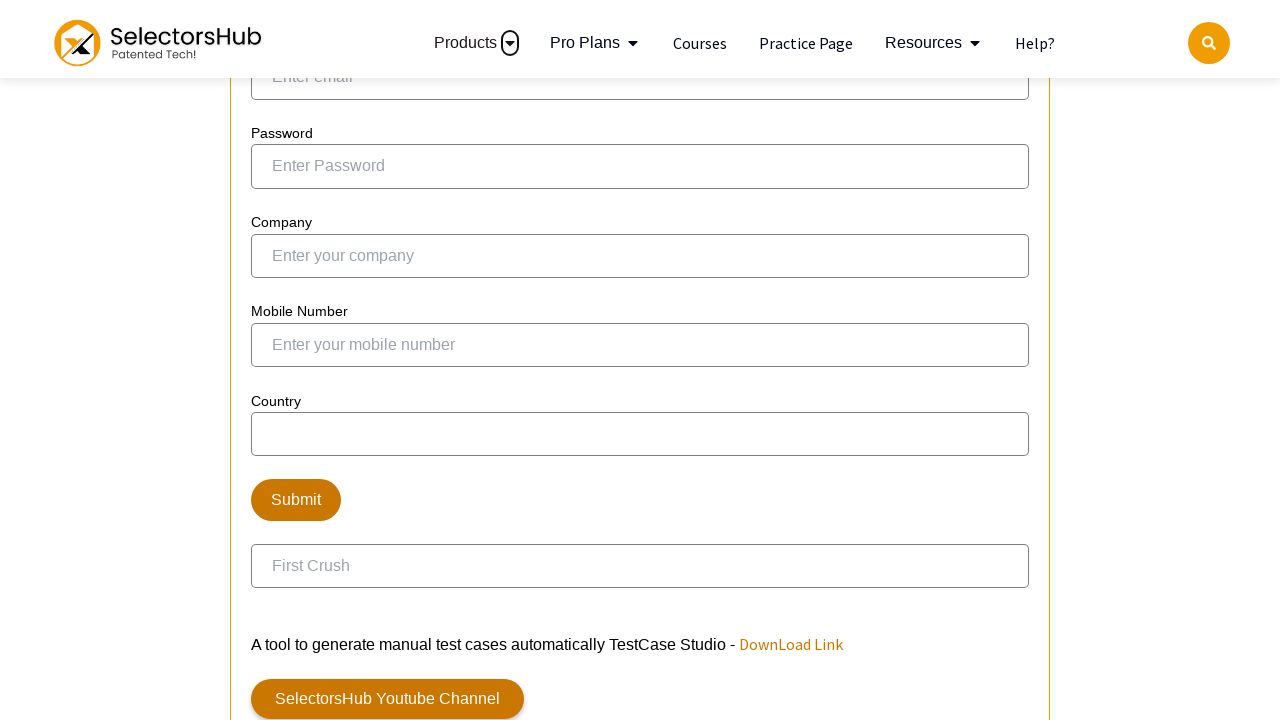

Shadow host element #userName is now visible
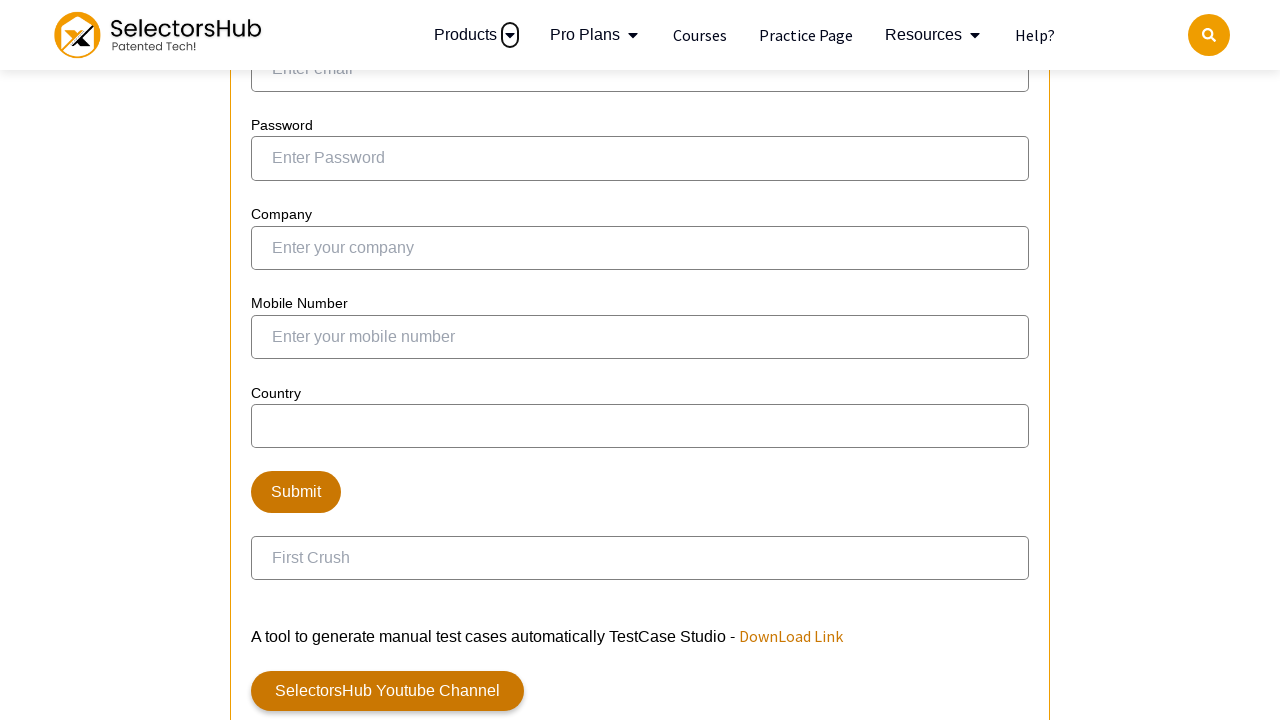

Located input field #kils inside shadow root of #userName
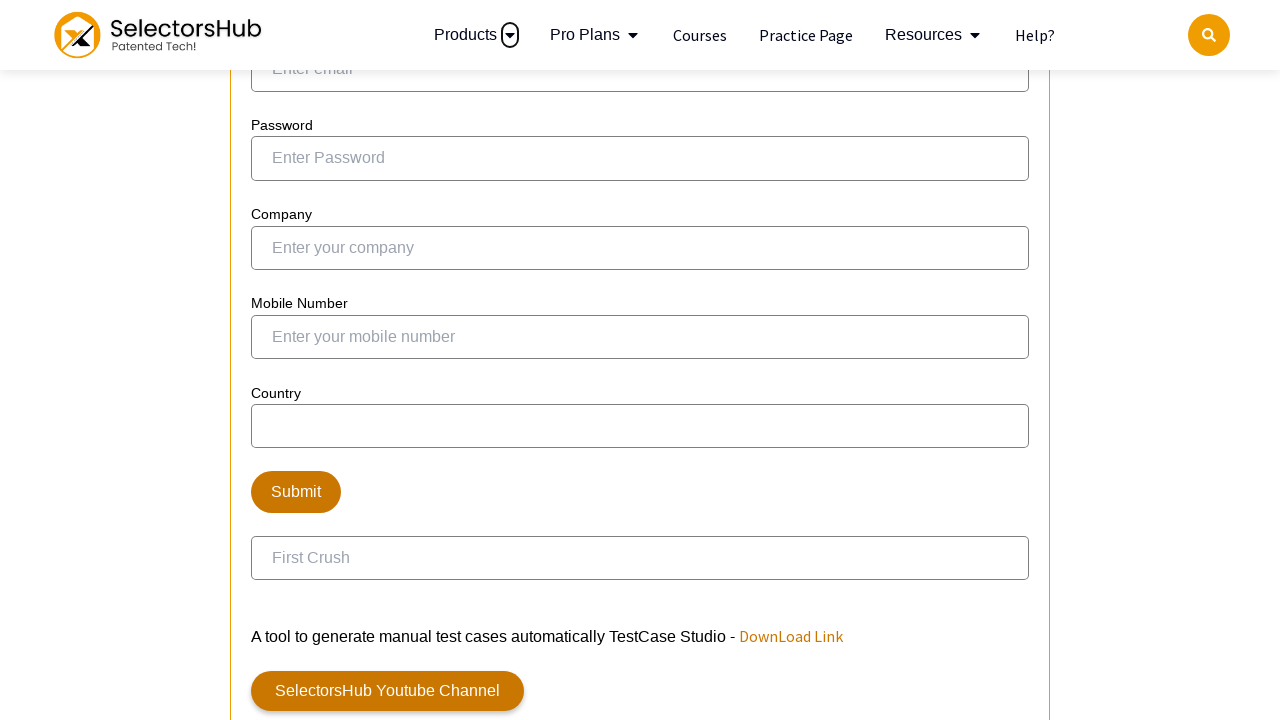

Scrolled shadow input field into view if needed
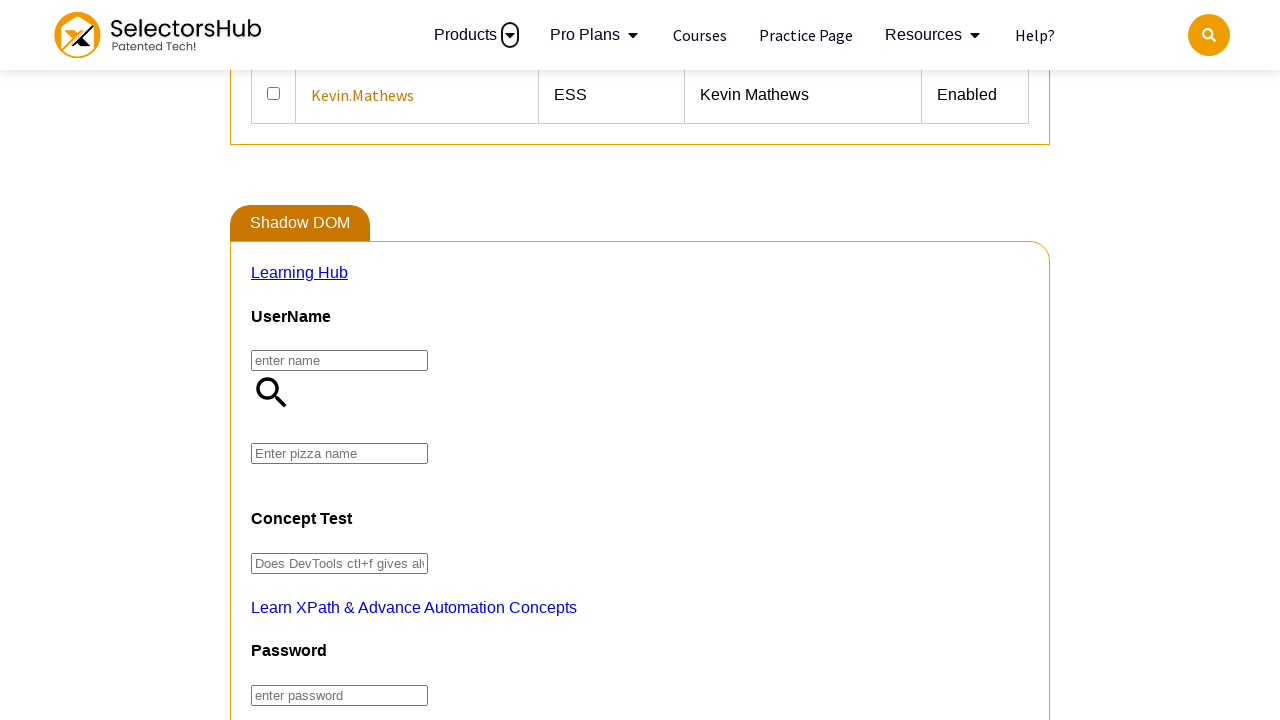

Filled shadow input field with 'Some name' on #userName >> #kils
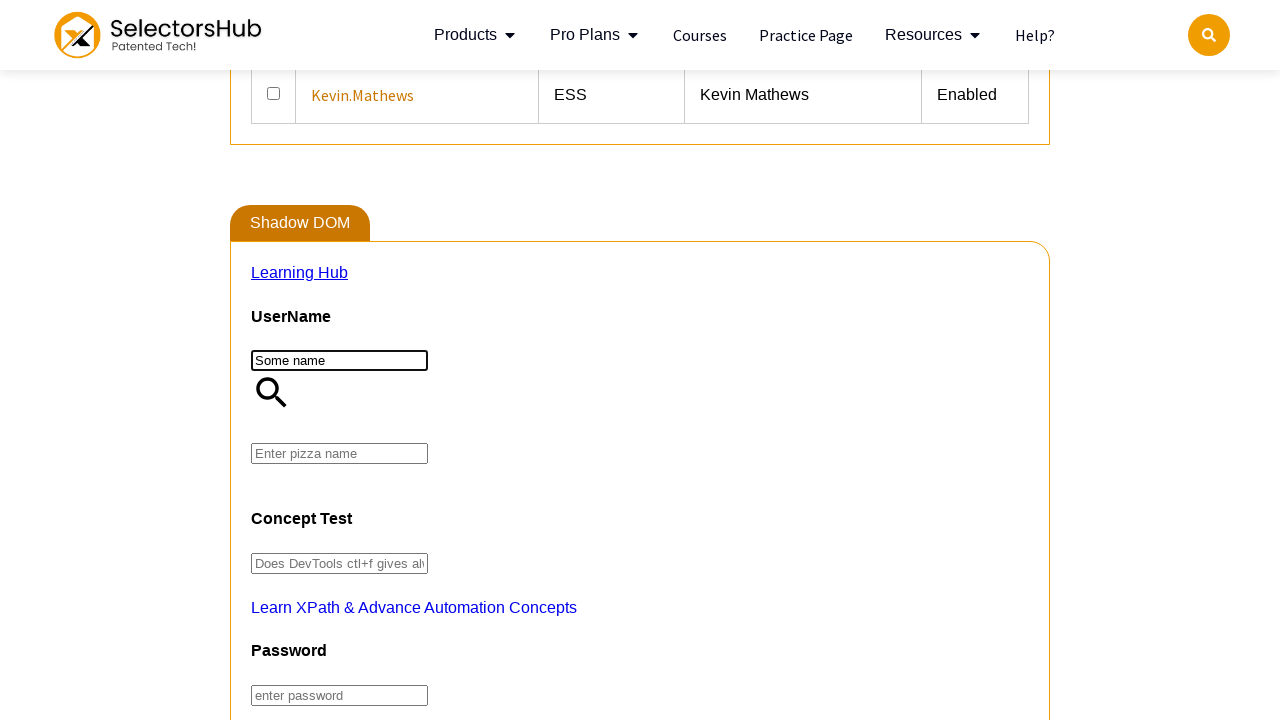

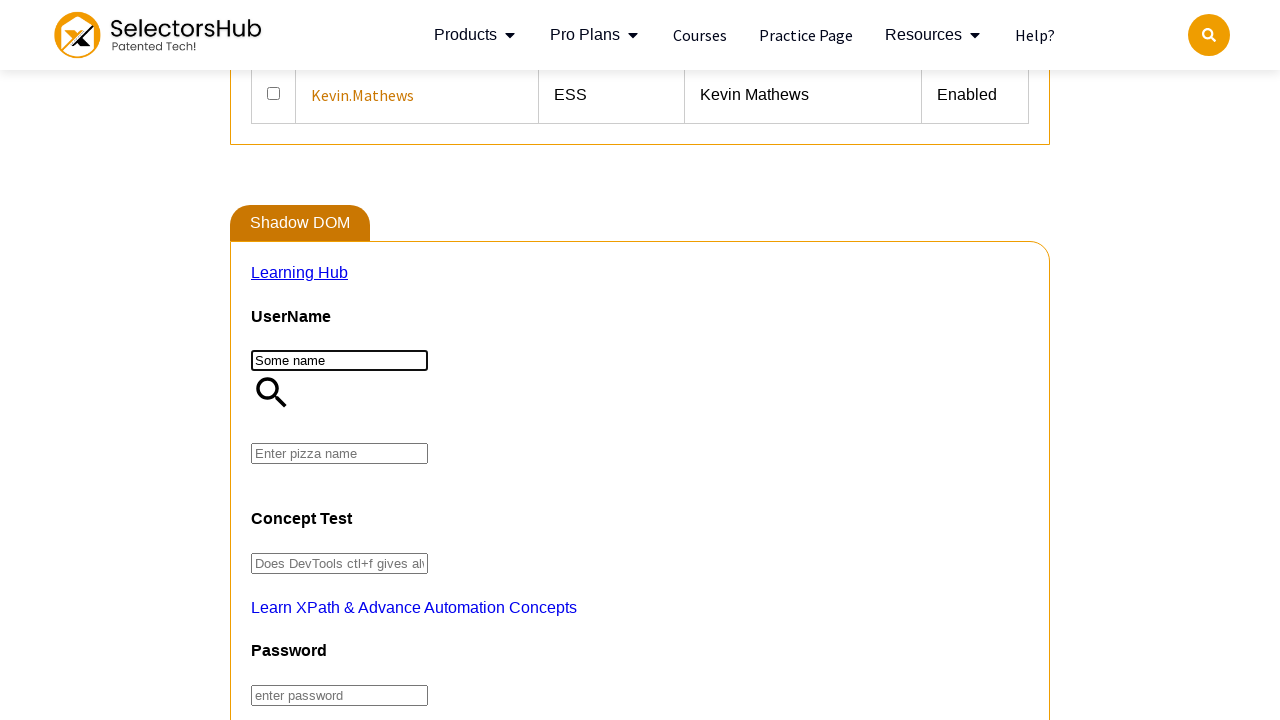